Navigates to the DETRAN PE website and demonstrates various element selection methods with Selenium

Starting URL: https://www.detran.pe.gov.br/

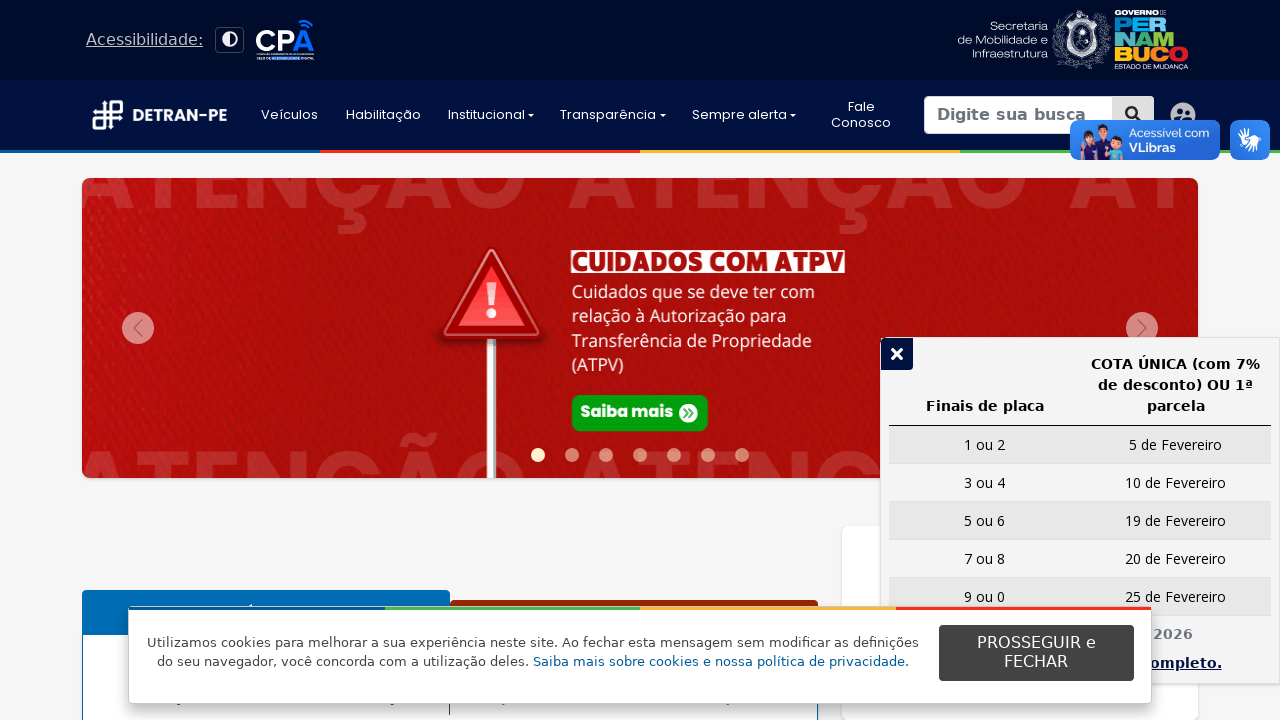

Waited for DETRAN PE website to fully load (networkidle state)
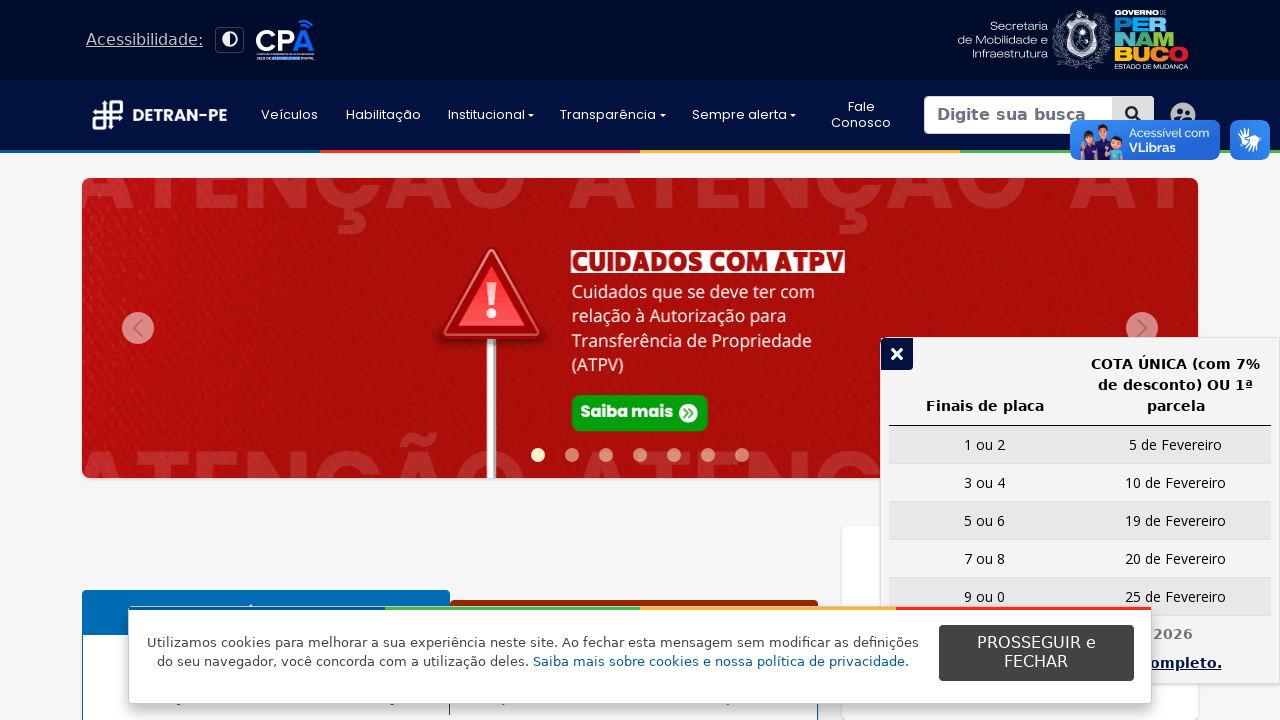

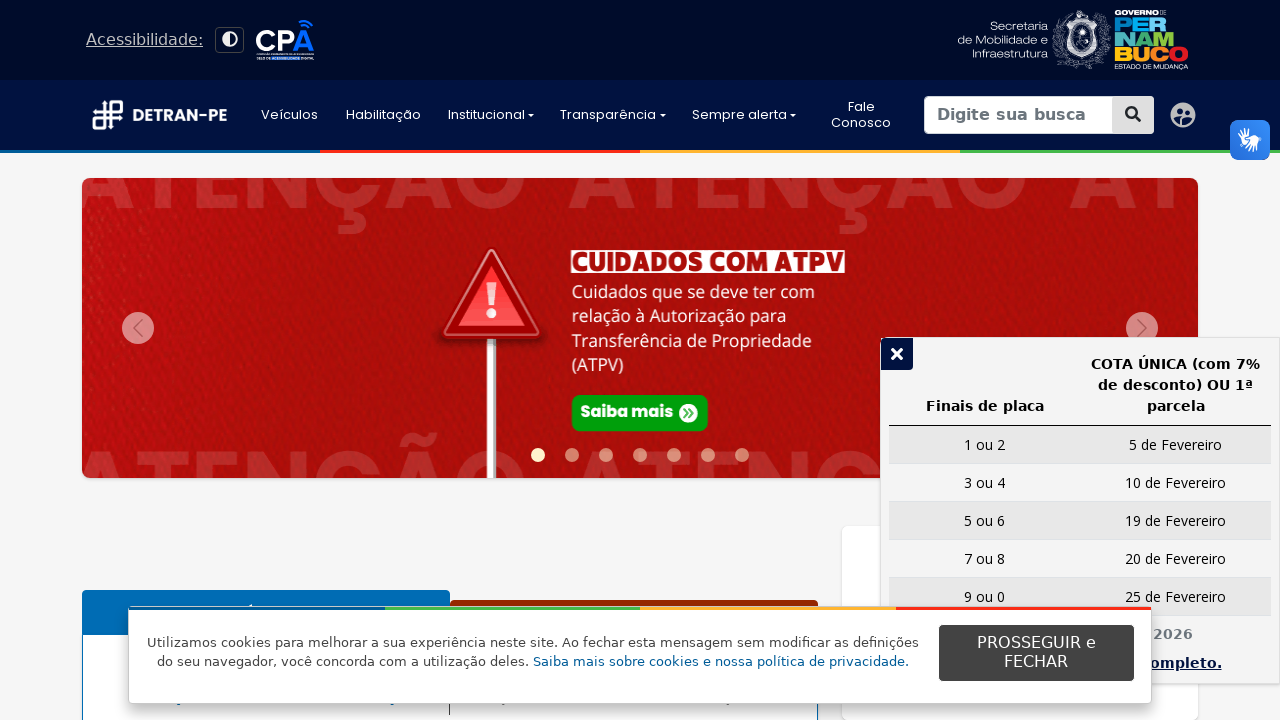